Navigates to a Croma product page, scrolls down, and attempts to click on various offer-related buttons to expand offer details.

Starting URL: https://www.croma.com/vivo-v30-5g-12gb-ram-256gb-rom-peacock-green/p/312576

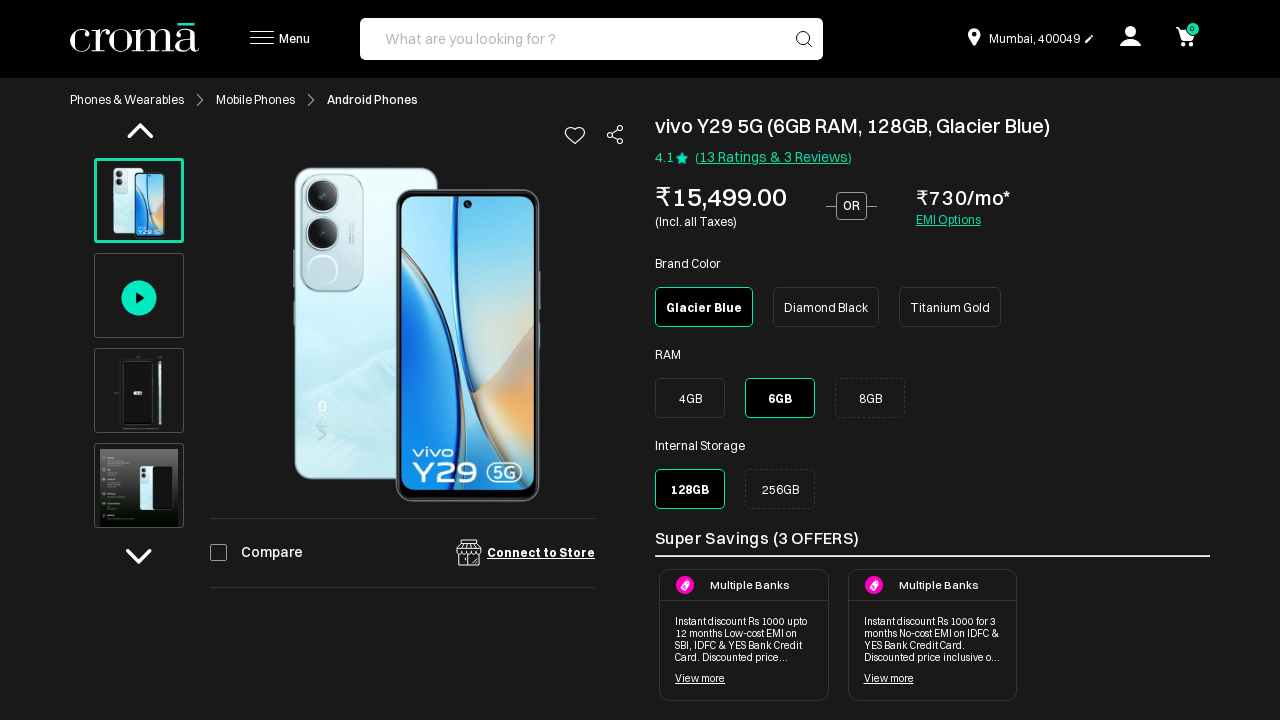

Scrolled page down by 3000 pixels to load more content
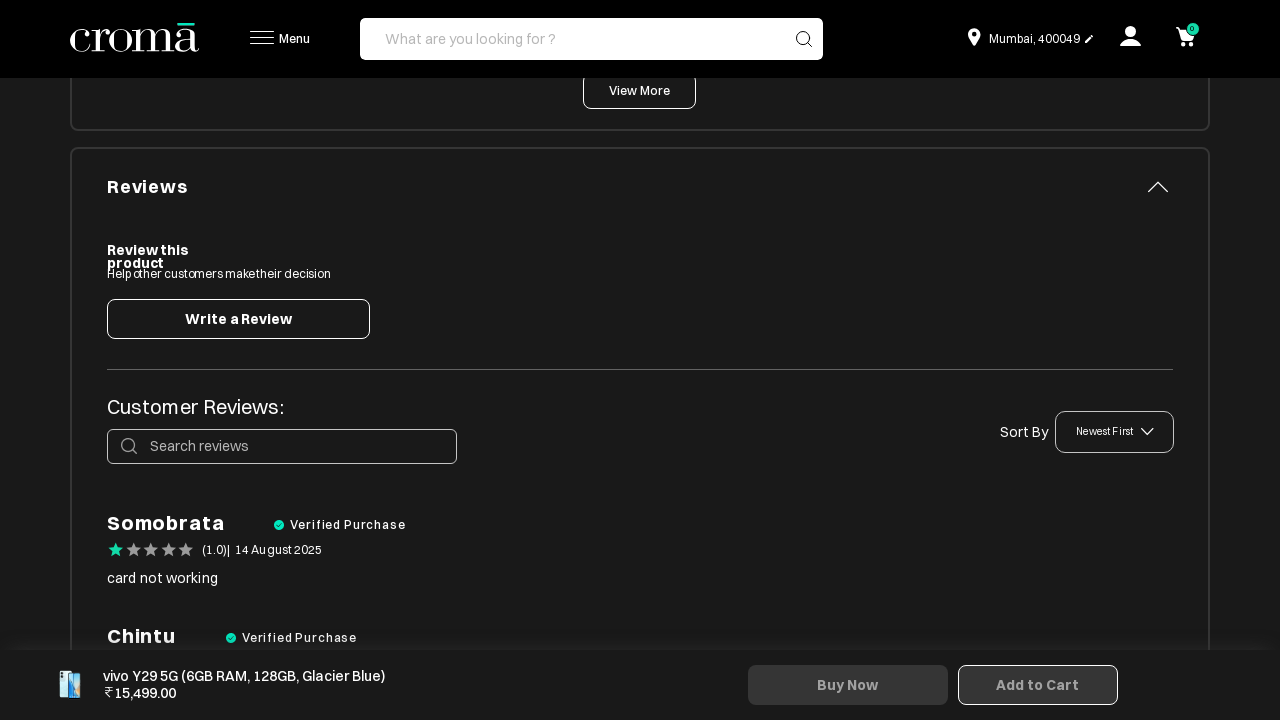

Waited 2000ms for content to load after scrolling
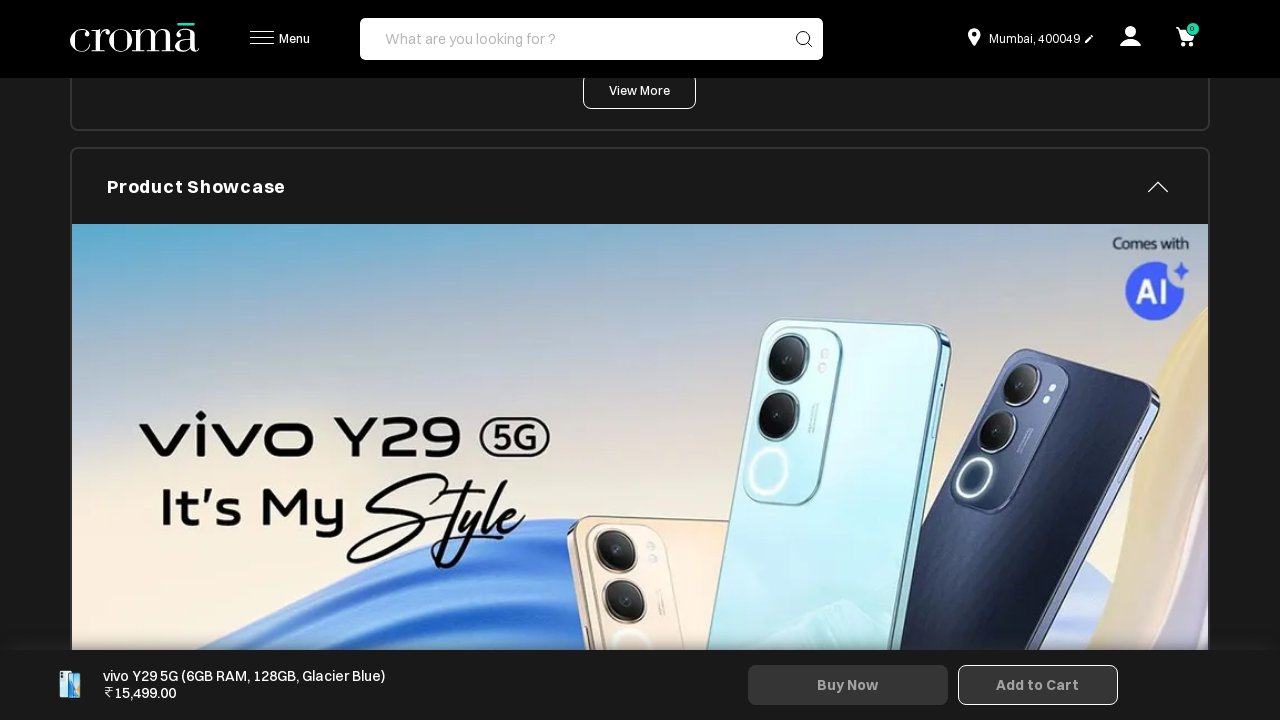

Offer button 'View All Offers' not found, skipped on text='View All Offers'
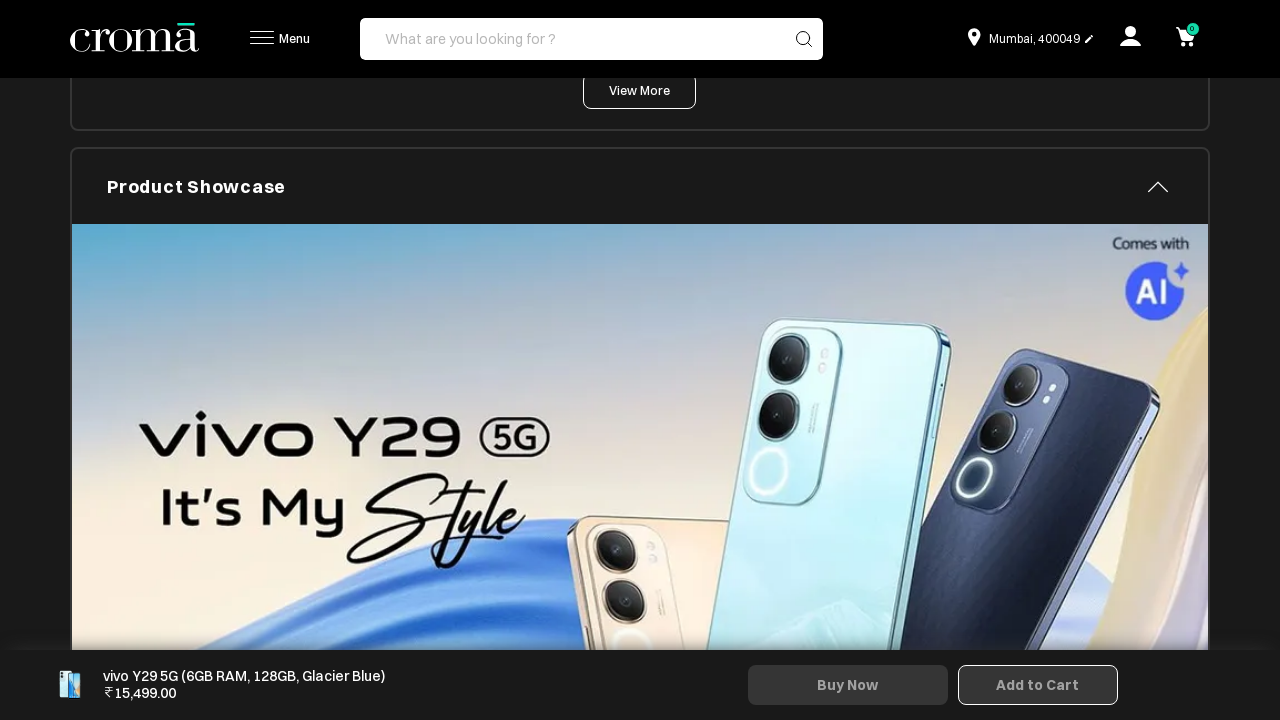

Offer button 'Show More Offers' not found, skipped on text='Show More Offers'
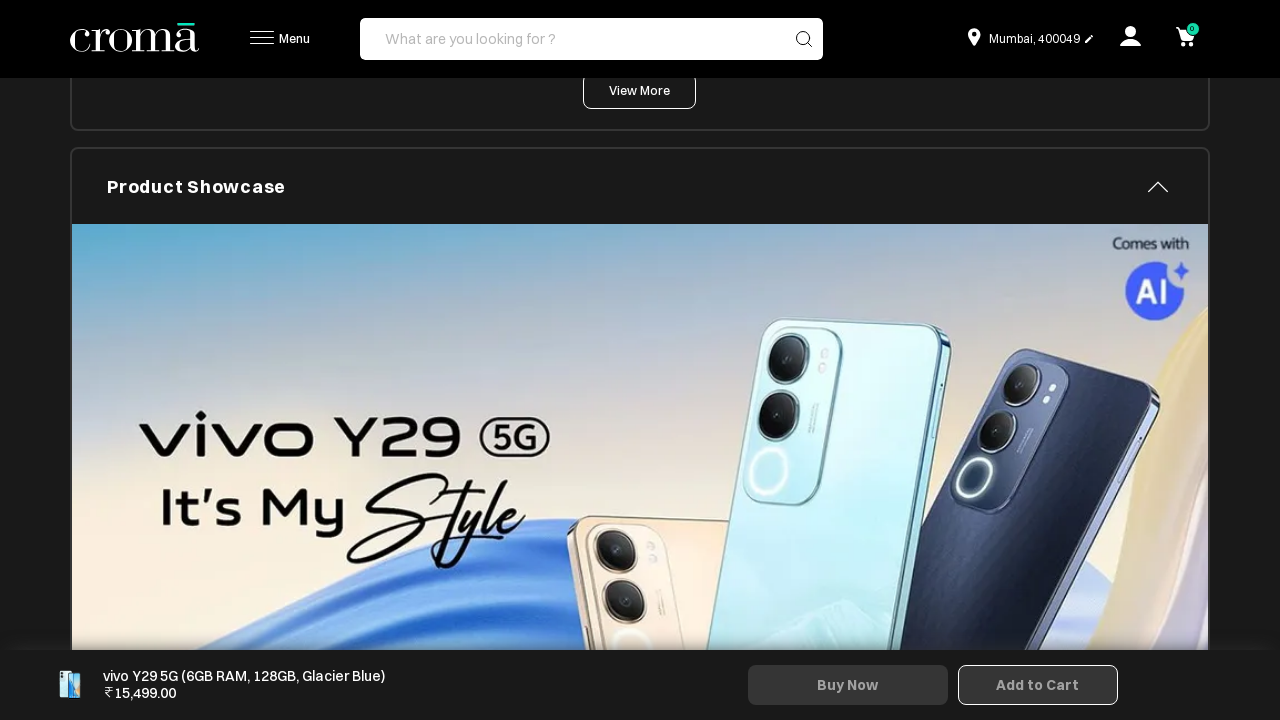

Offer button 'BANK OFFER' not found, skipped on text='BANK OFFER'
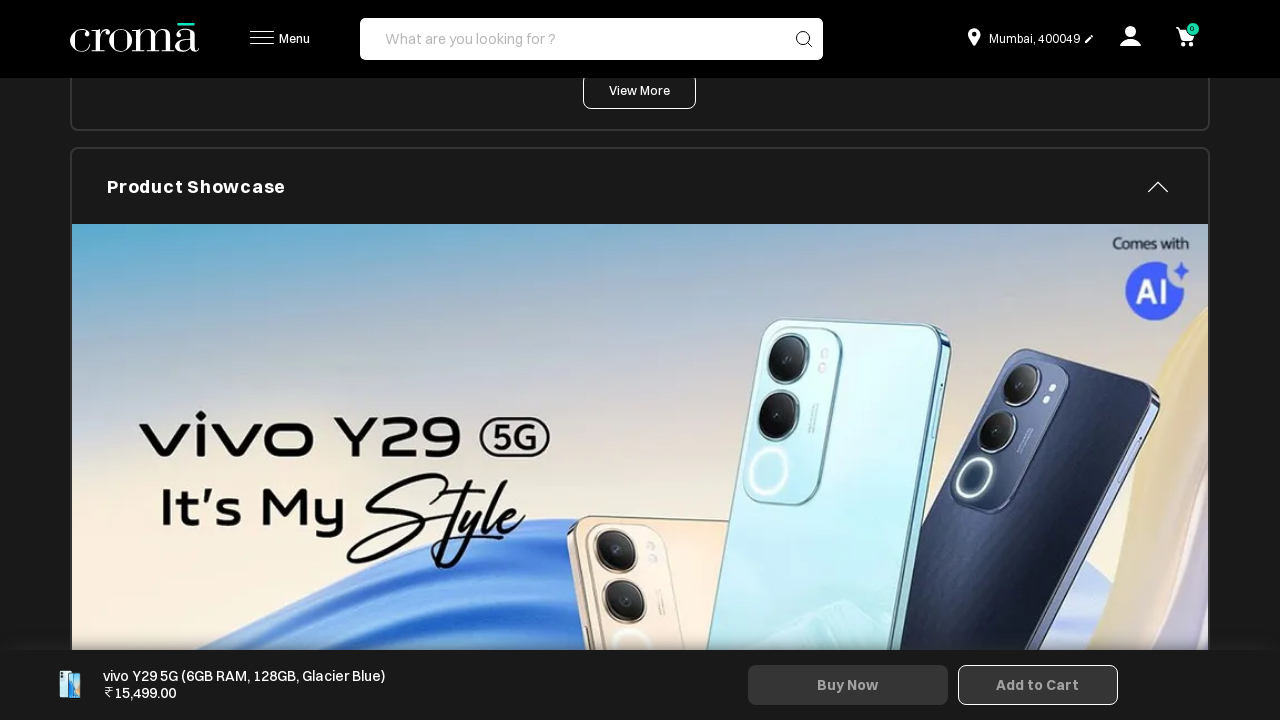

Offer button 'MIDNIGHT DEALS' not found, skipped on text='MIDNIGHT DEALS'
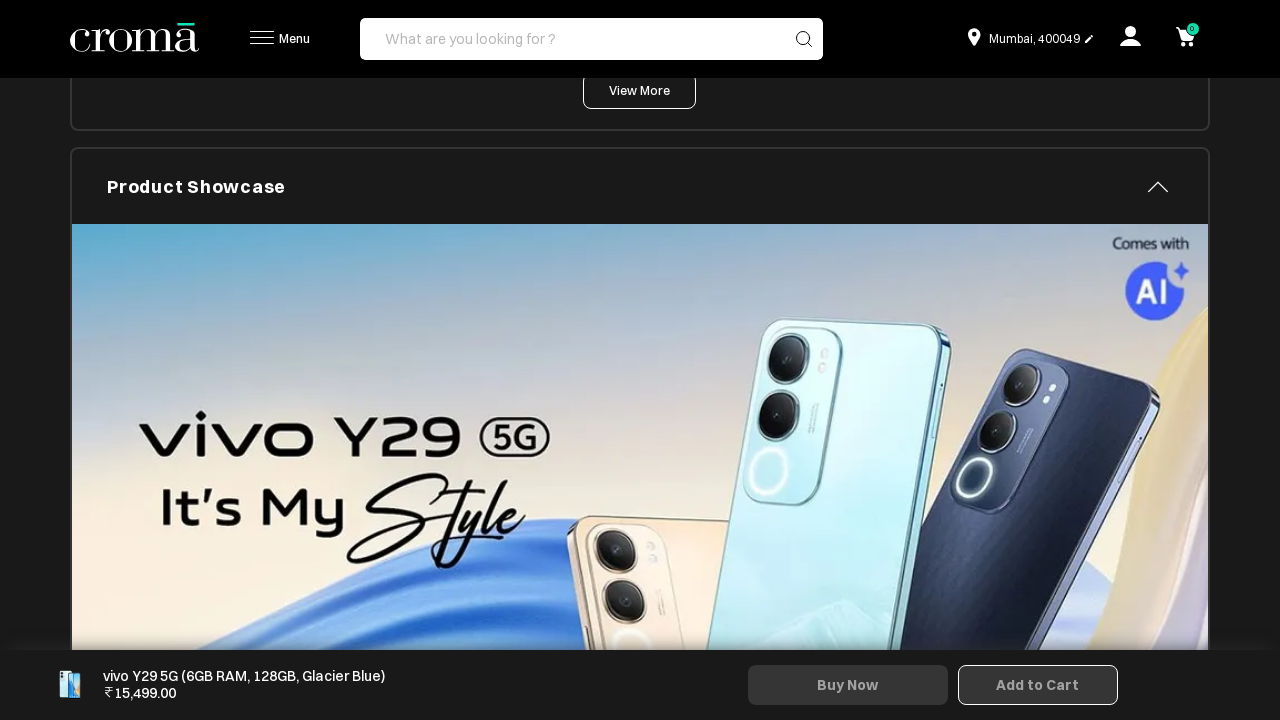

Offer button 'Offers' not found, skipped on text='Offers'
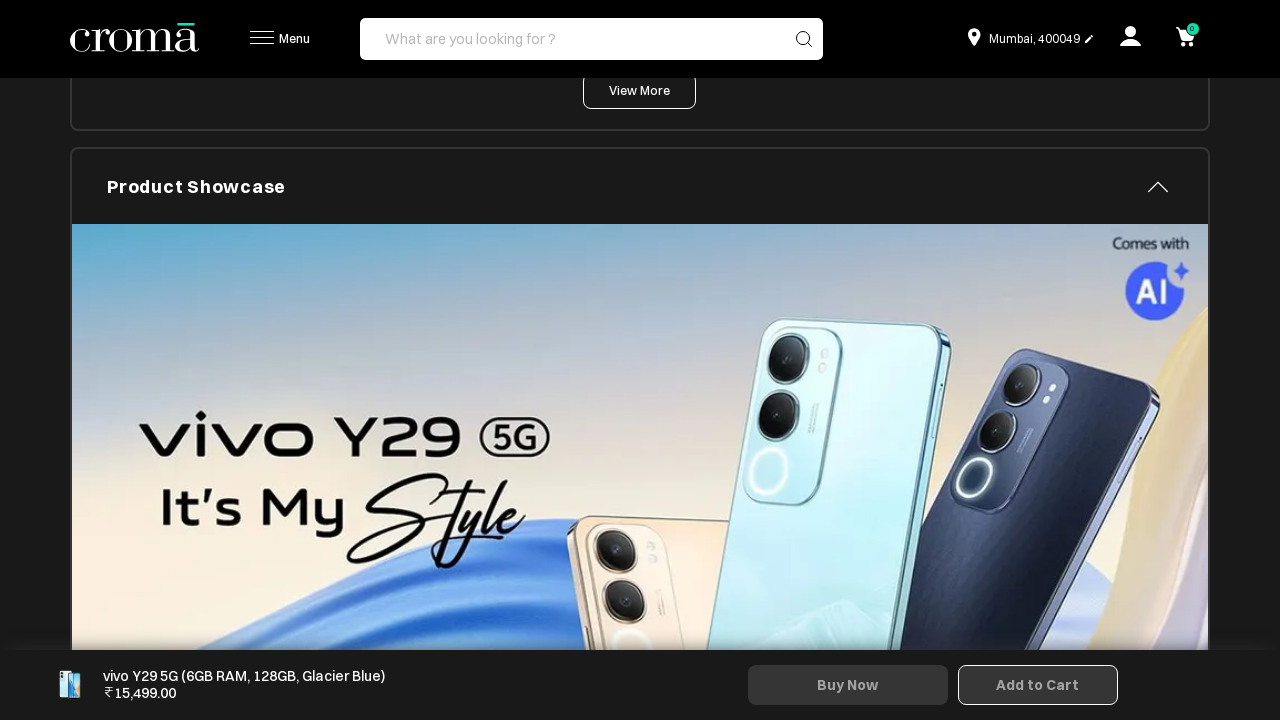

Final wait of 3000ms for complete page load
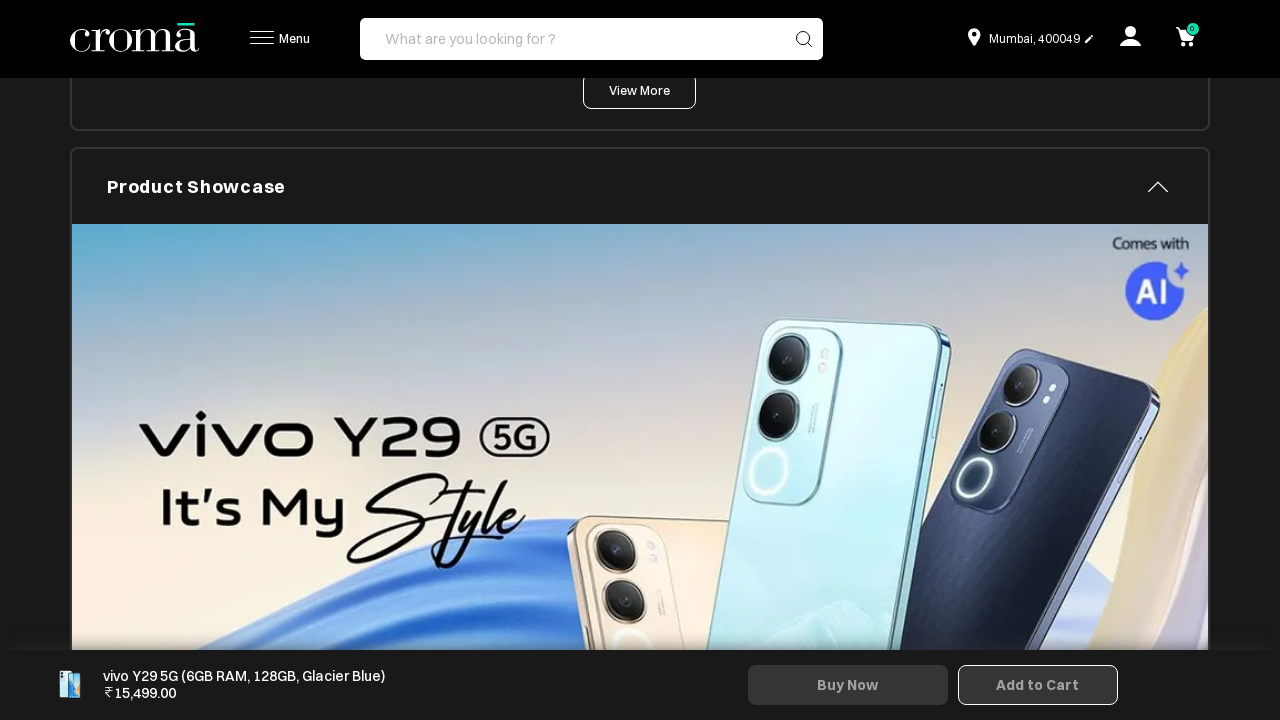

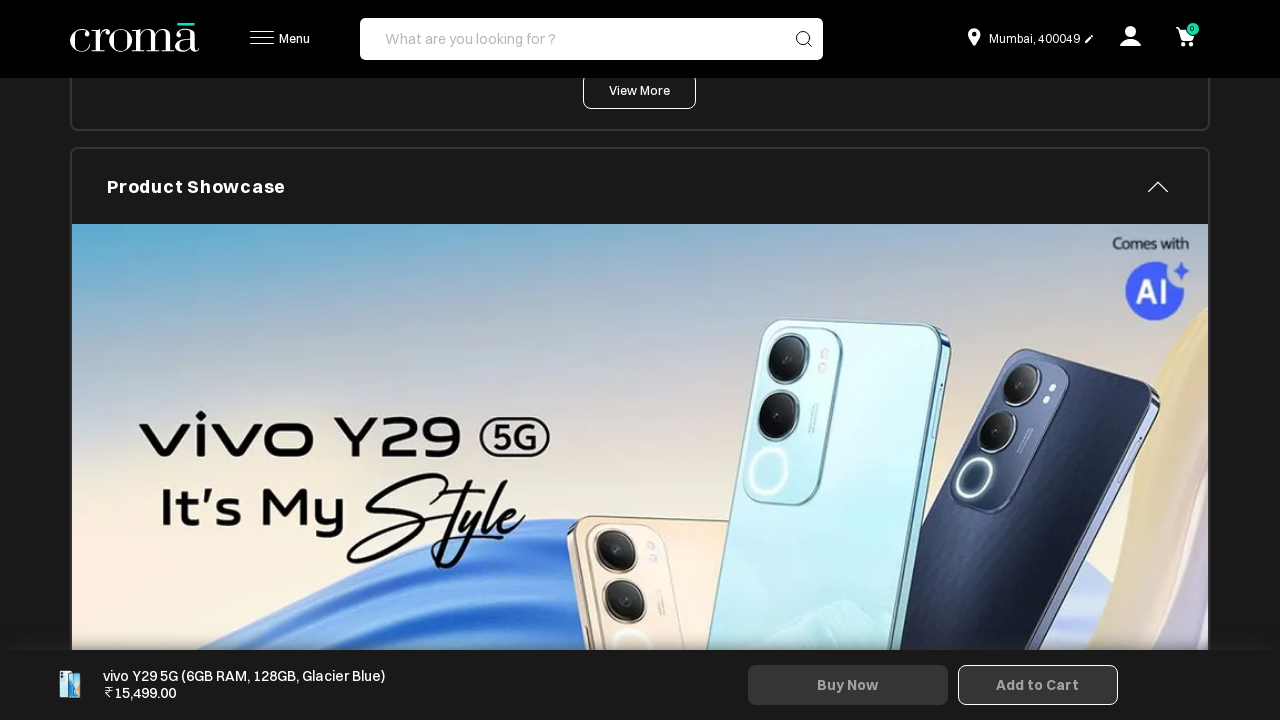